Navigates to Goal.com's live scores page and verifies the page loads by checking the title

Starting URL: https://www.goal.com/en/live-scores

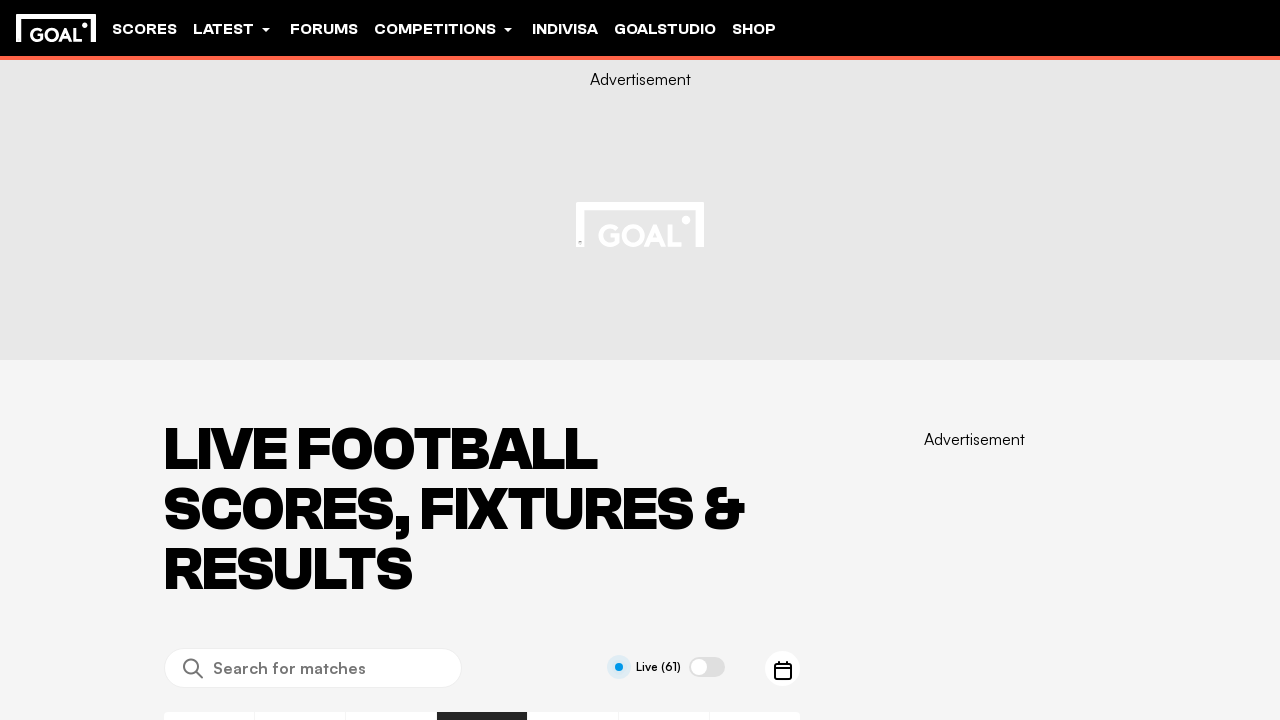

Waited for page DOM content to load
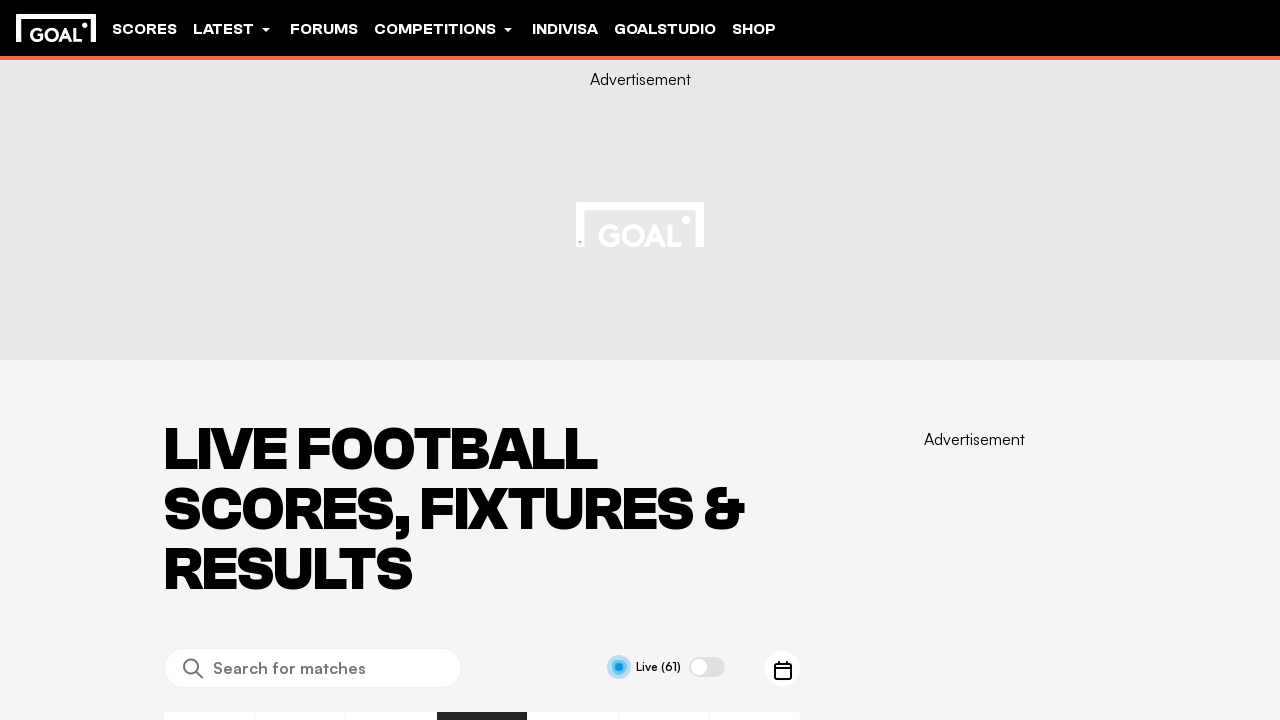

Retrieved page title: Live Football Scores, Fixtures & Results | Goal.com
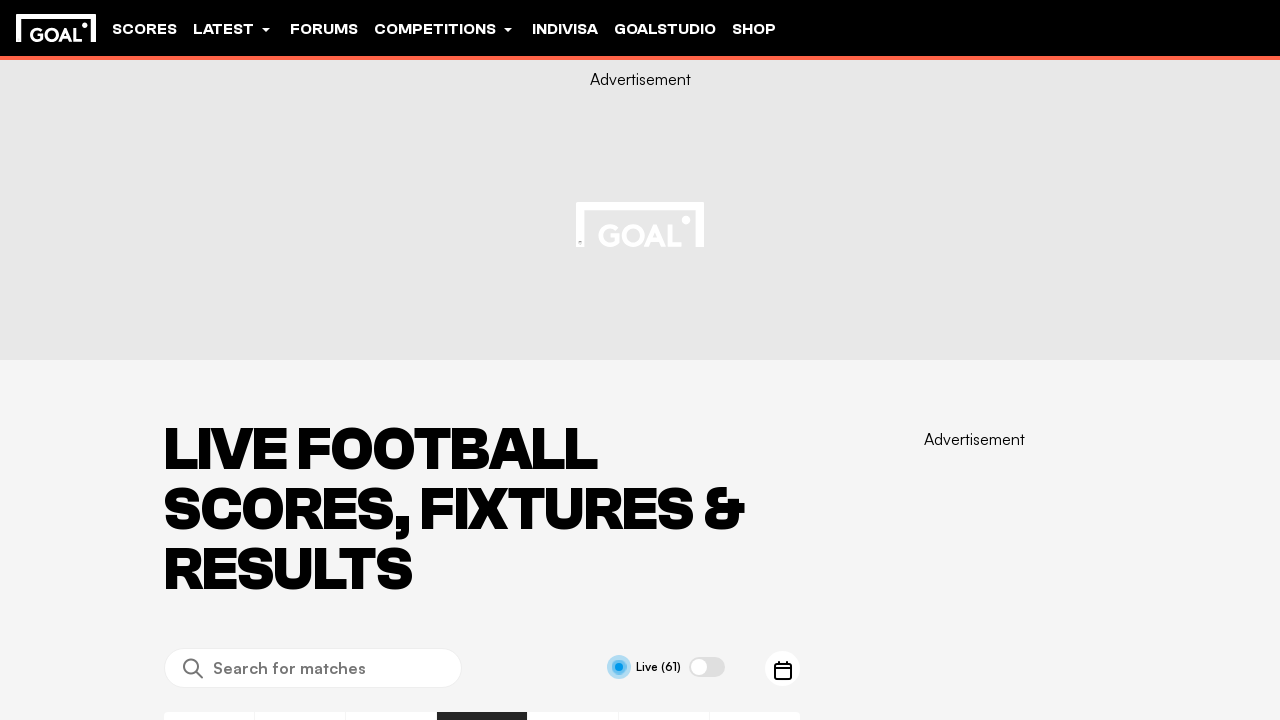

Printed page title to console
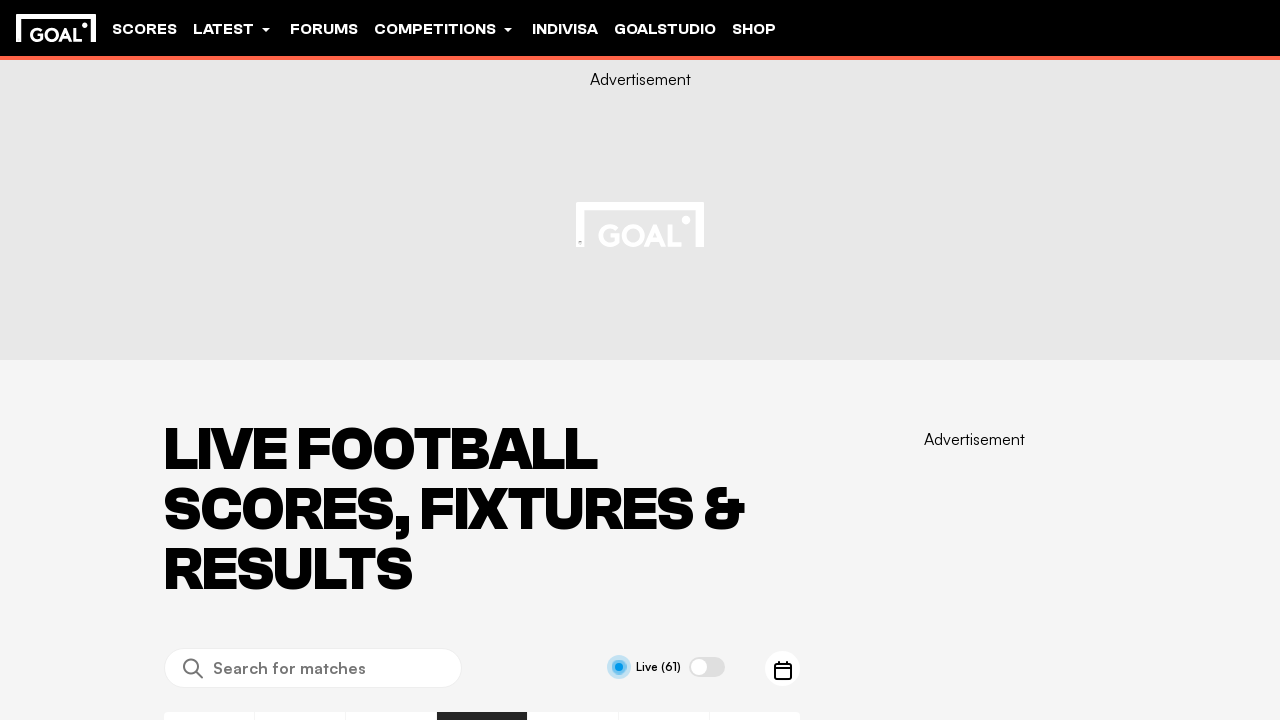

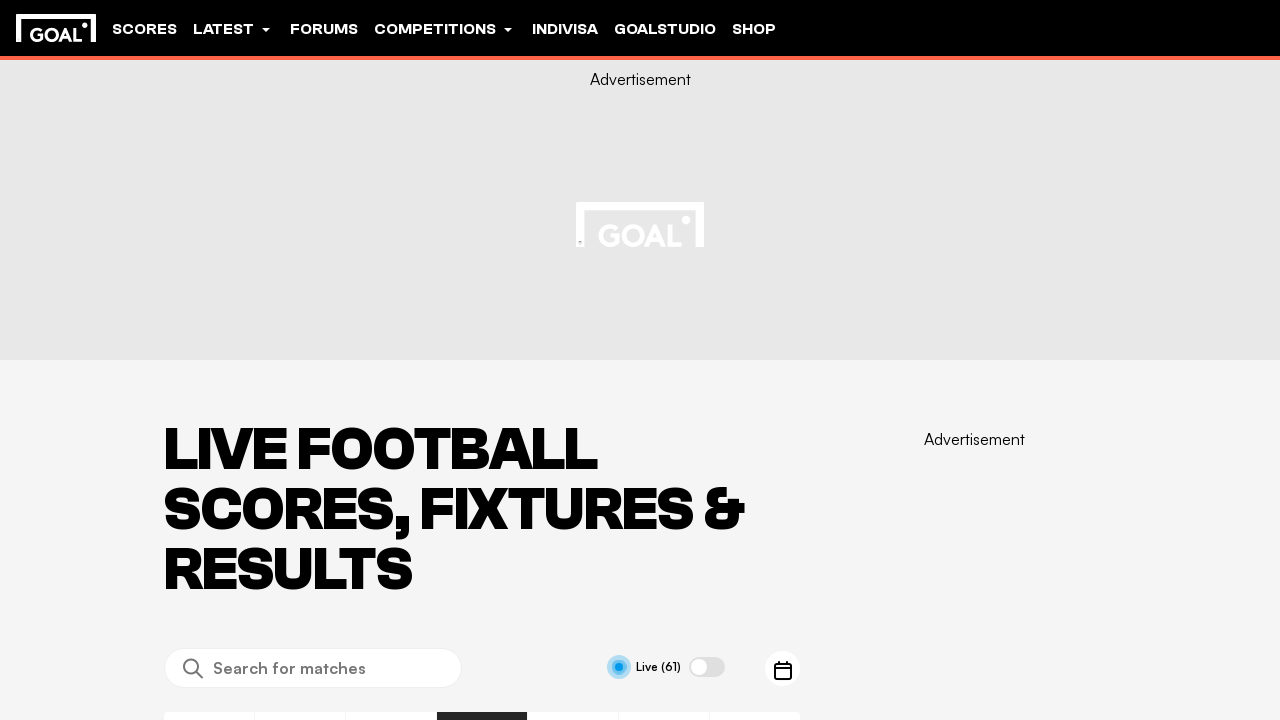